Tests the visibility toggle functionality of a text box by clicking hide/show buttons and verifying the element is displayed, then entering text into the field

Starting URL: https://rahulshettyacademy.com/AutomationPractice/

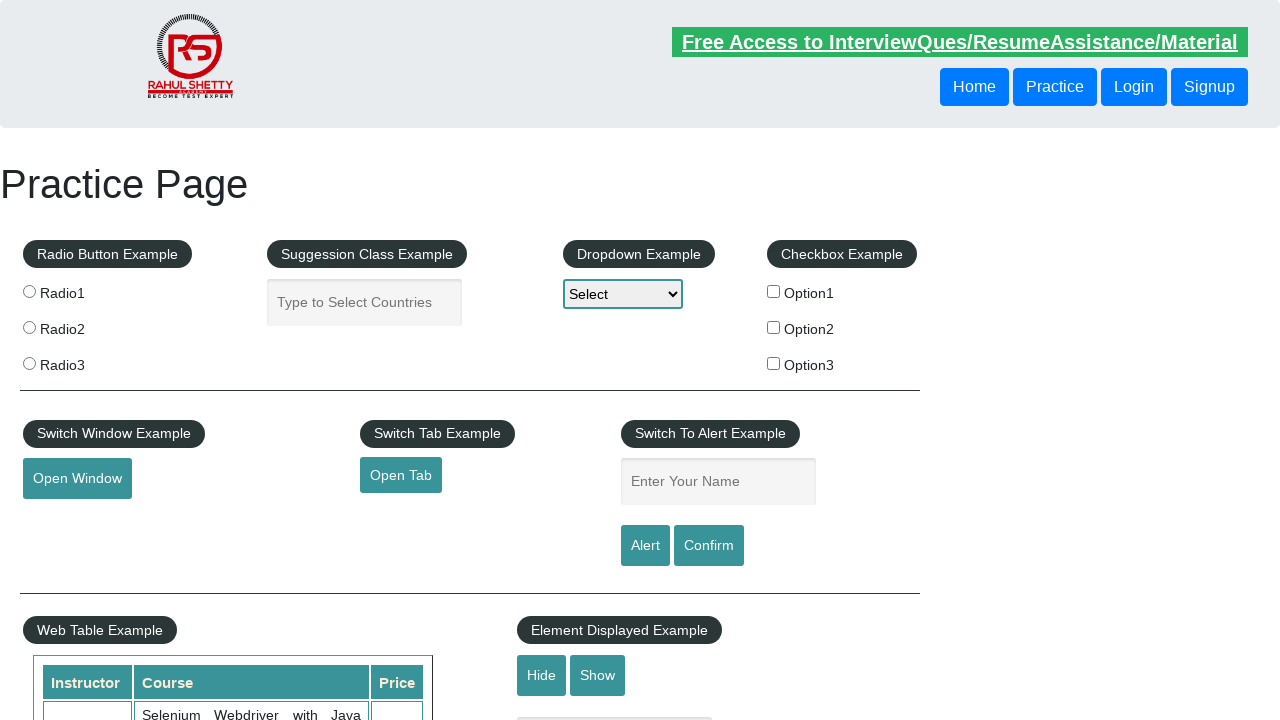

Clicked Hide button to hide the textbox at (542, 675) on input[value='Hide']
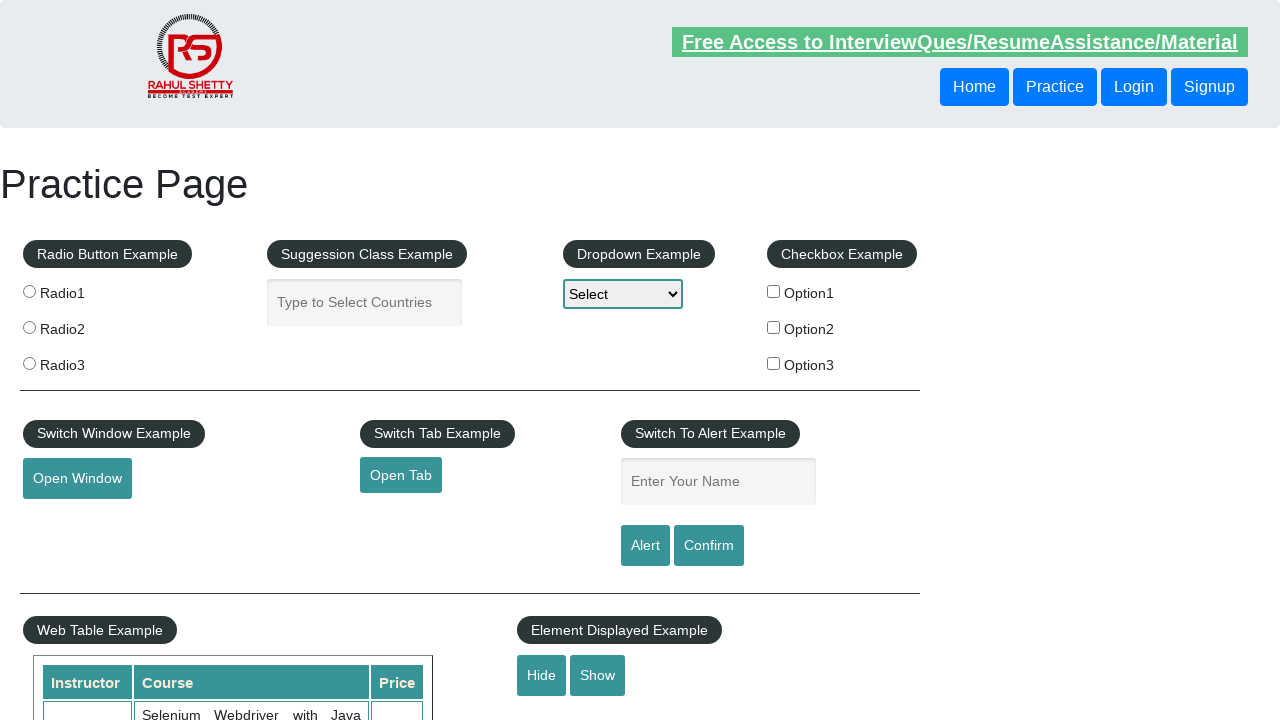

Waited 1 second for UI to update after hiding textbox
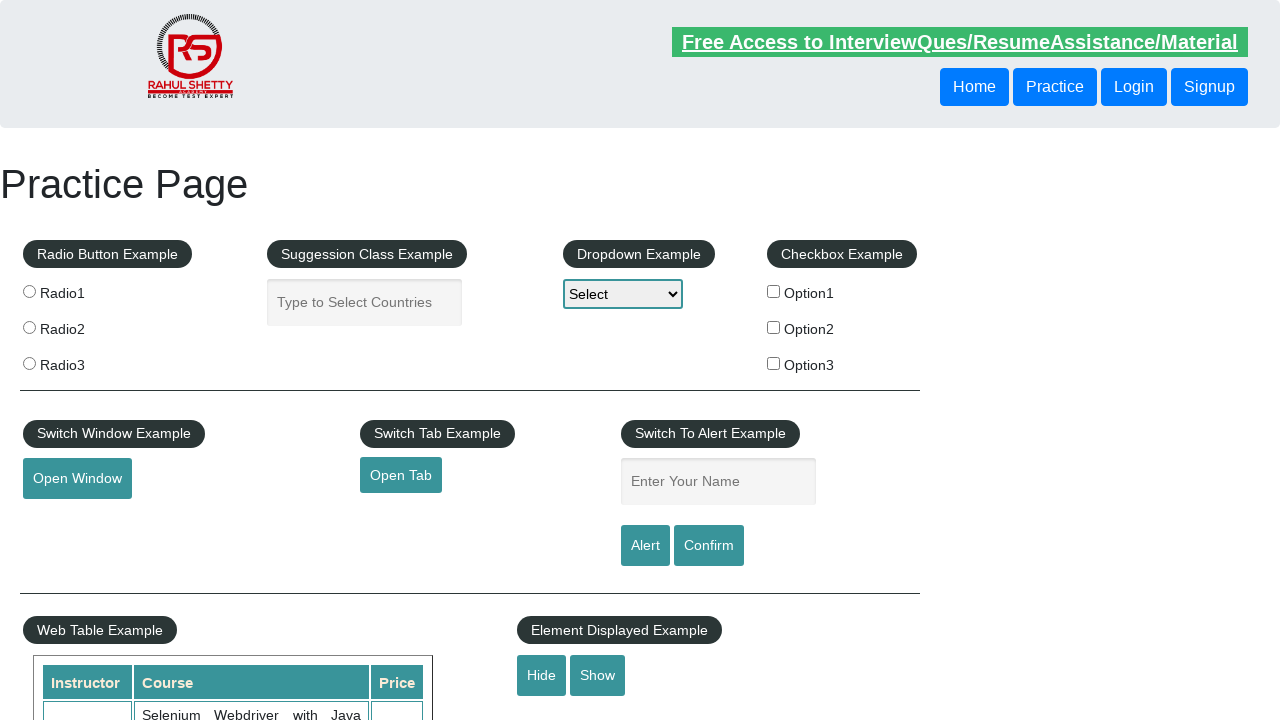

Clicked Show button to make textbox visible again at (598, 675) on #show-textbox
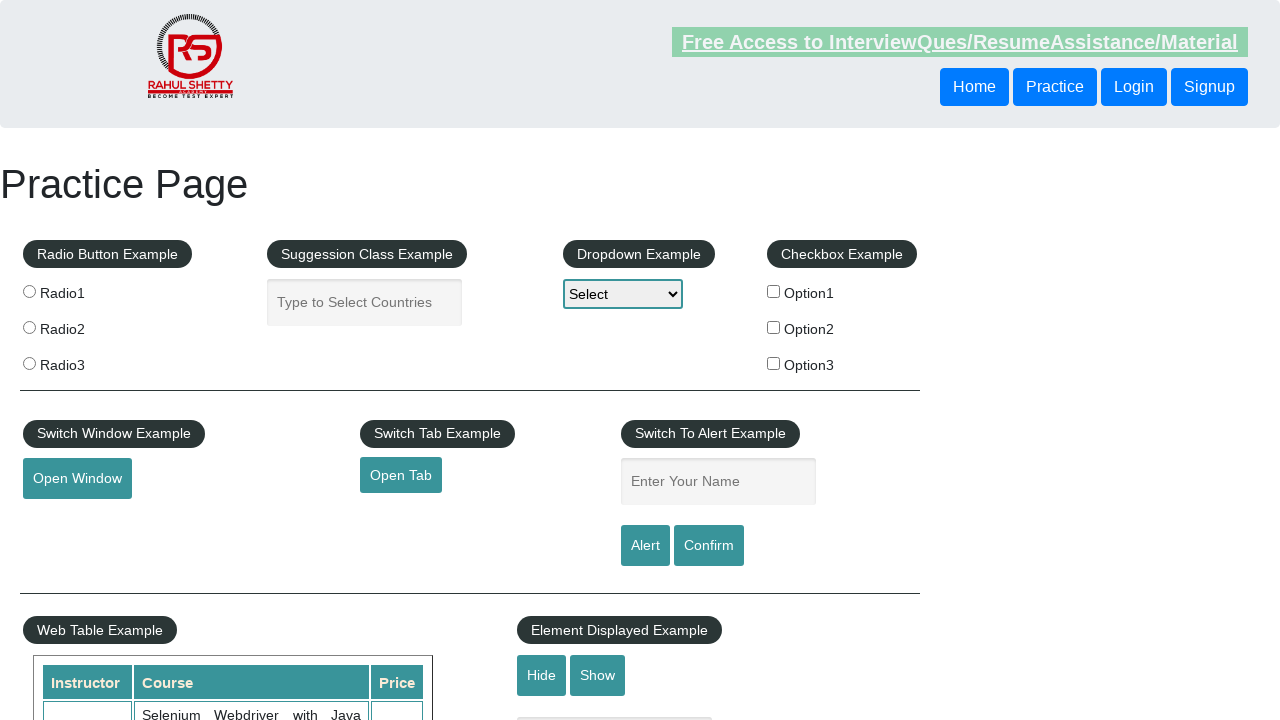

Textbox became visible and is now displayed
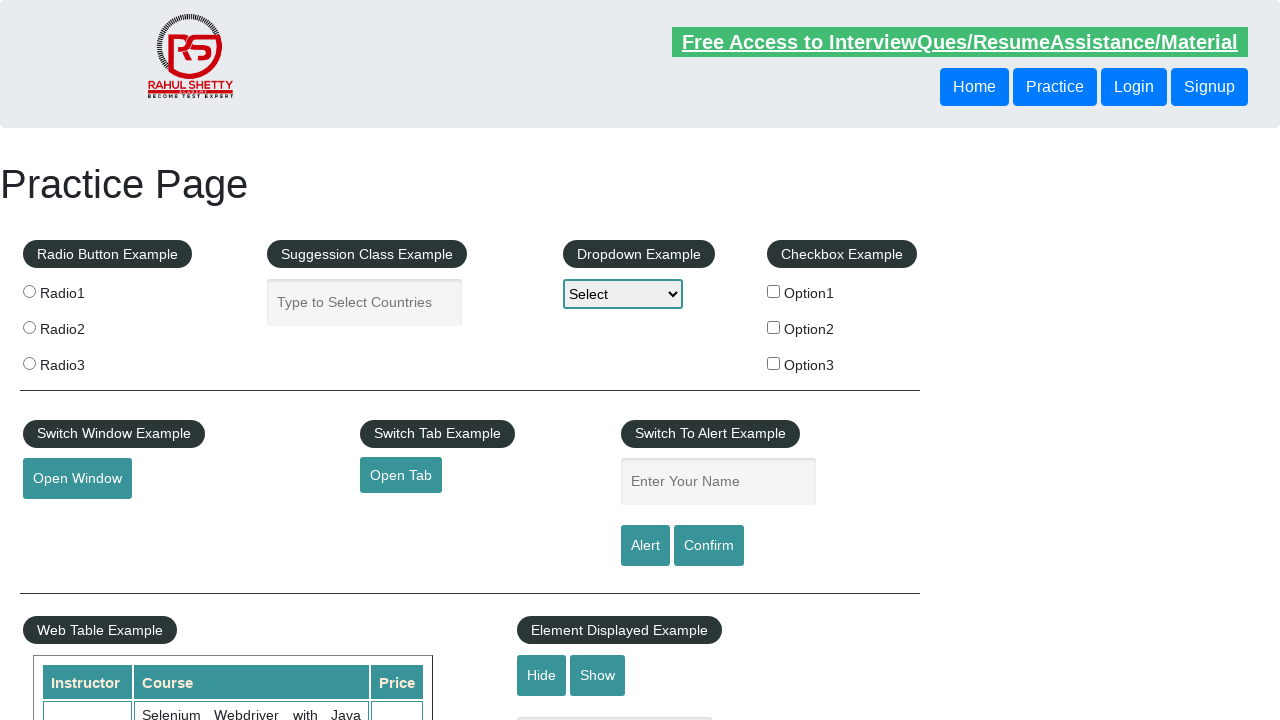

Entered text 'hi' into the displayed textbox on #displayed-text
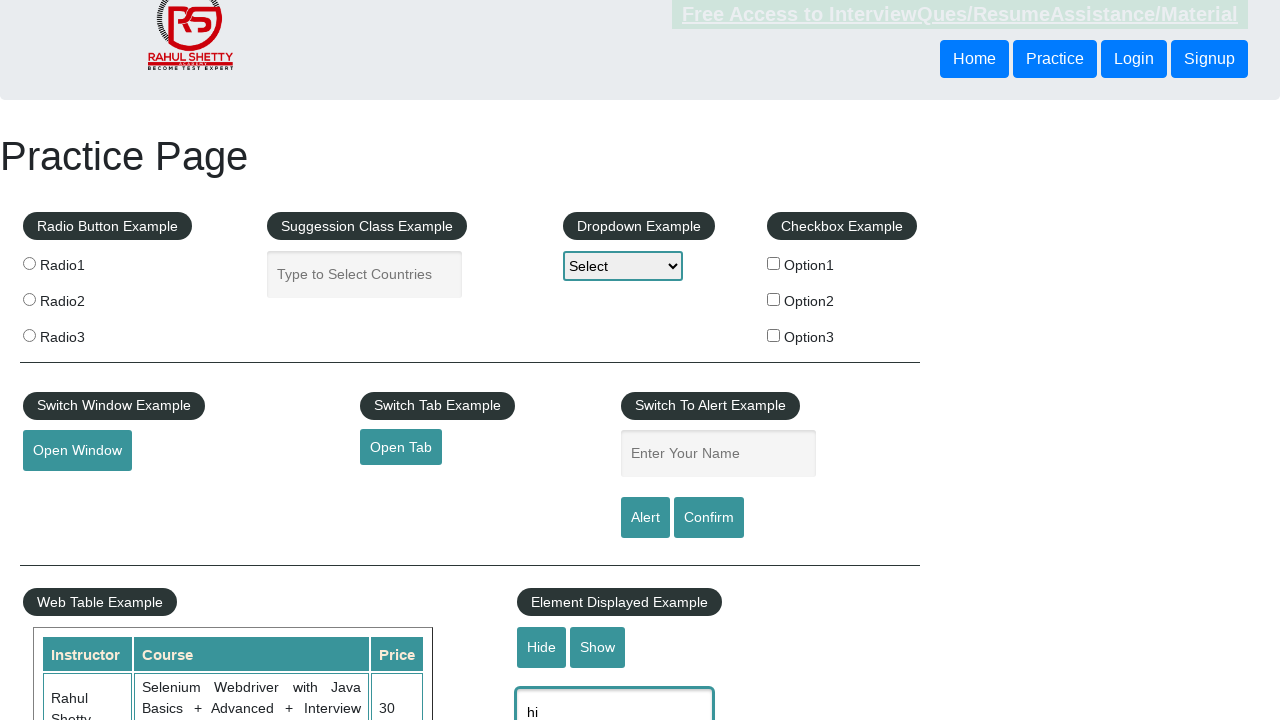

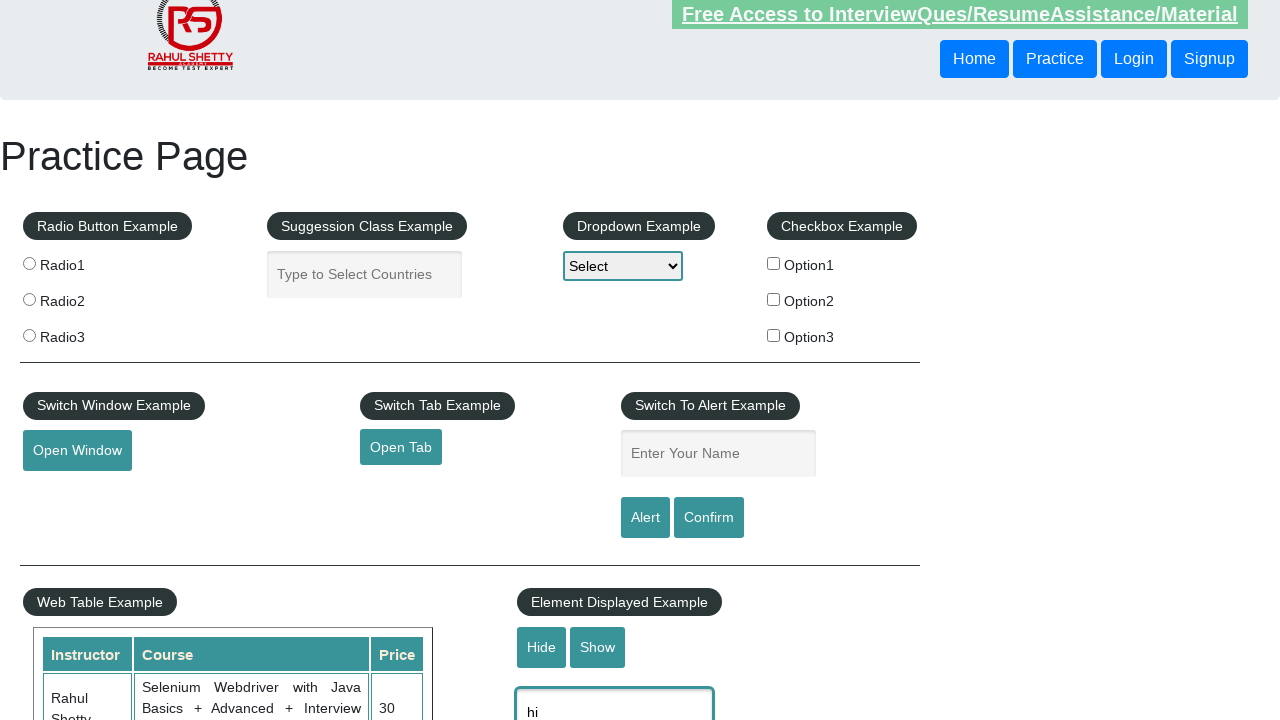